Tests alert handling functionality by triggering different types of alerts and interacting with them (accepting and dismissing)

Starting URL: https://rahulshettyacademy.com/AutomationPractice/

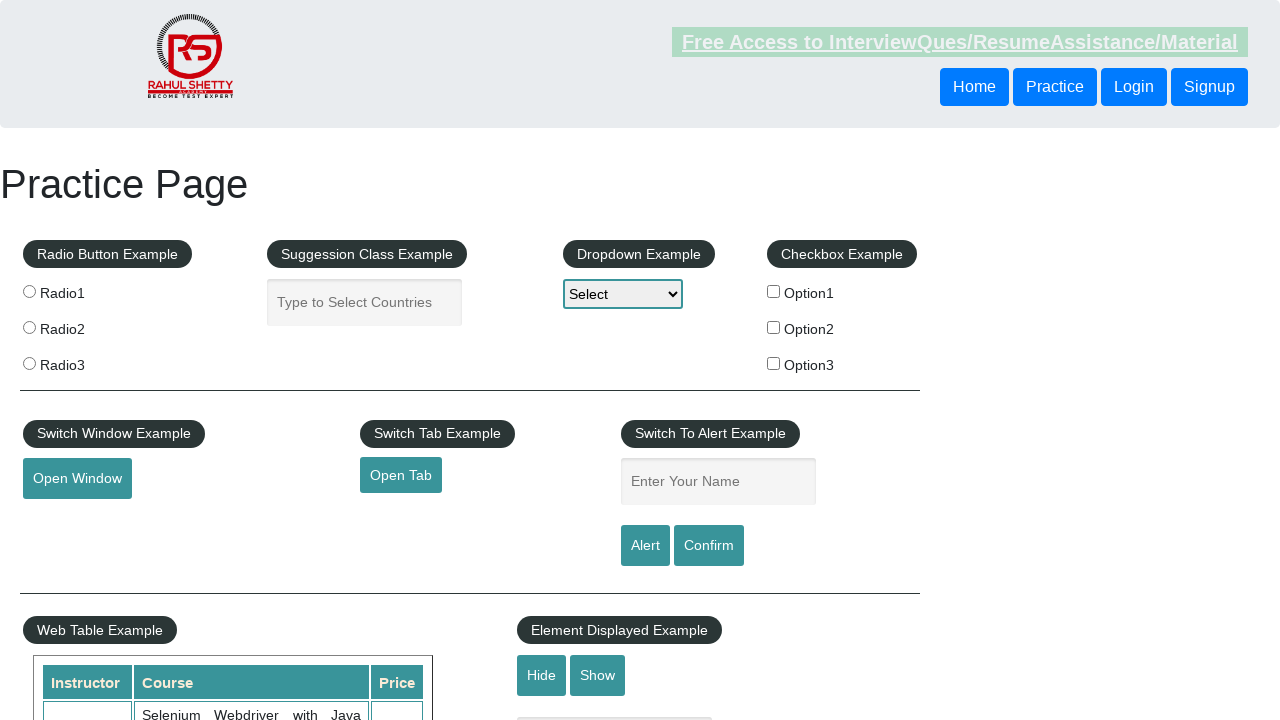

Clicked alert button to trigger first alert at (645, 546) on #alertbtn
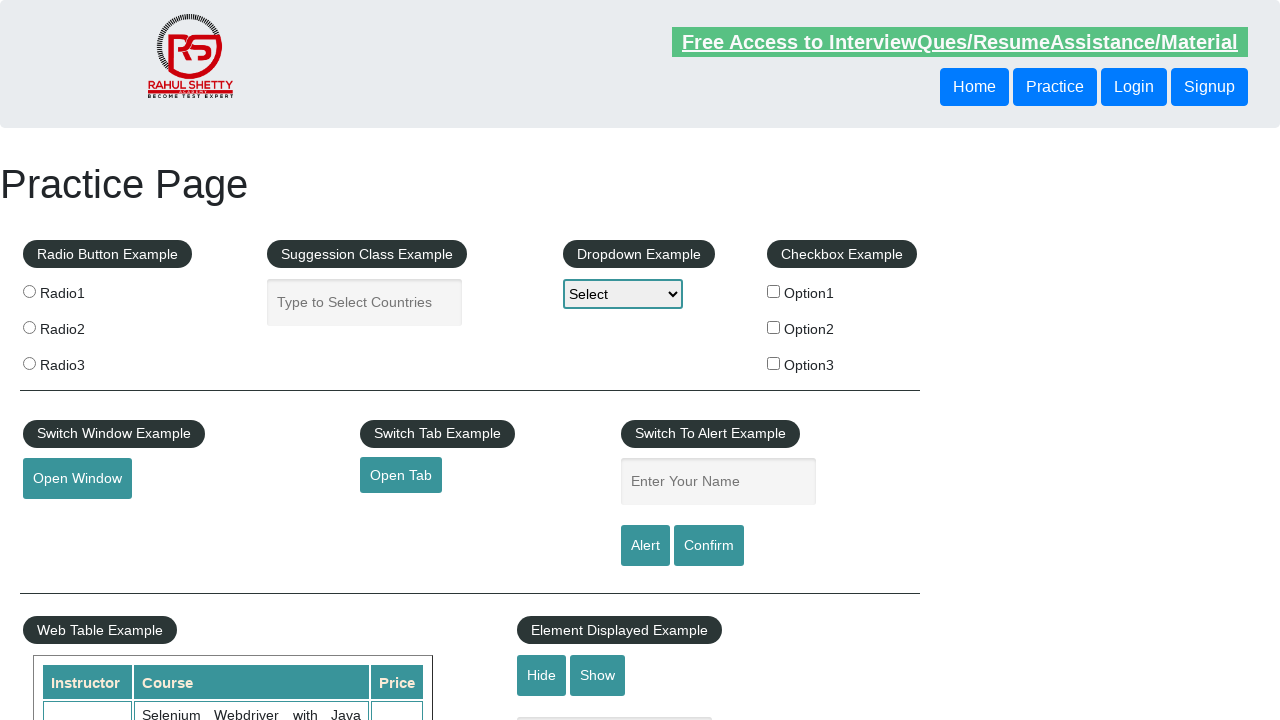

Set up dialog handler to accept alerts
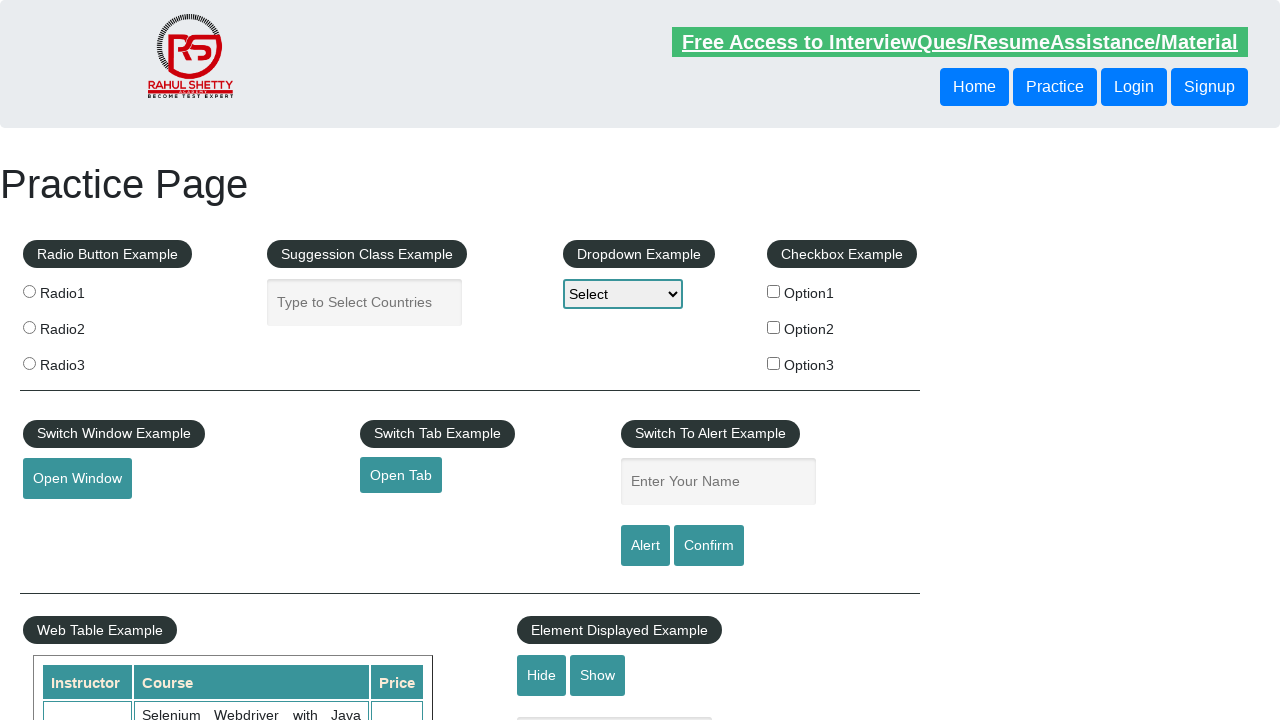

Waited 500ms for alert to be handled
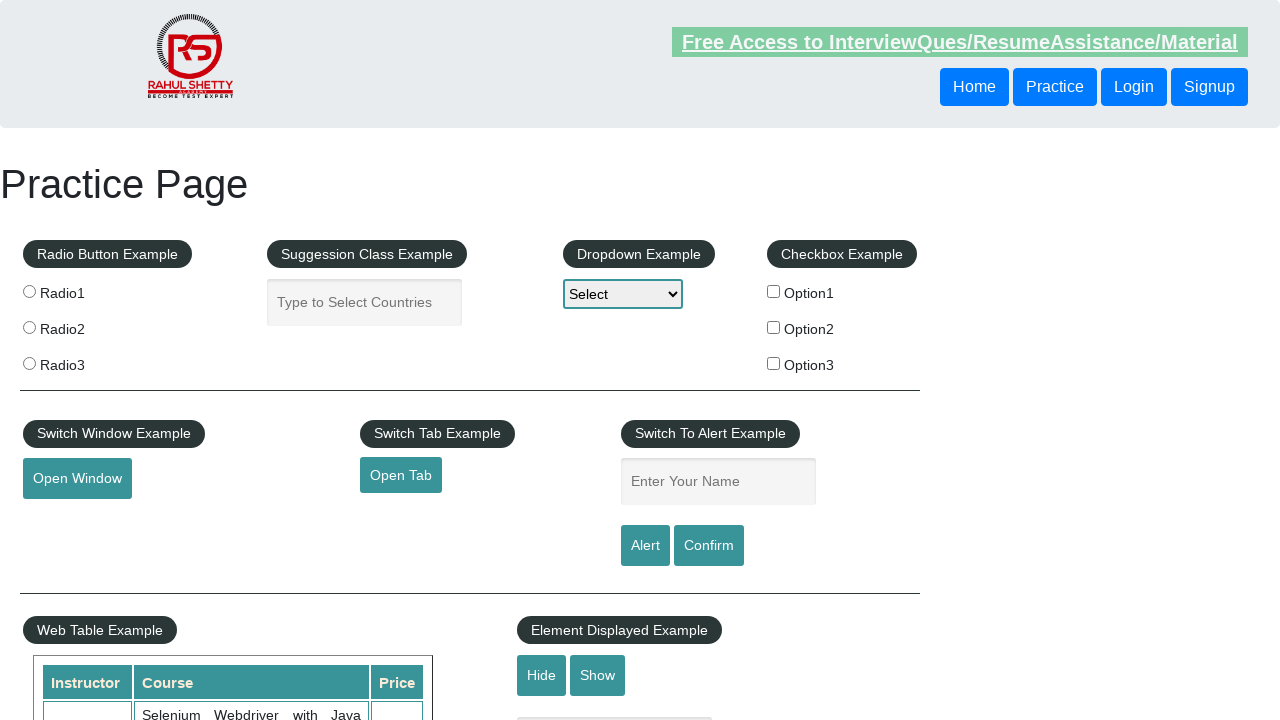

Clicked confirm button to trigger confirmation dialog at (709, 546) on [id='confirmbtn']
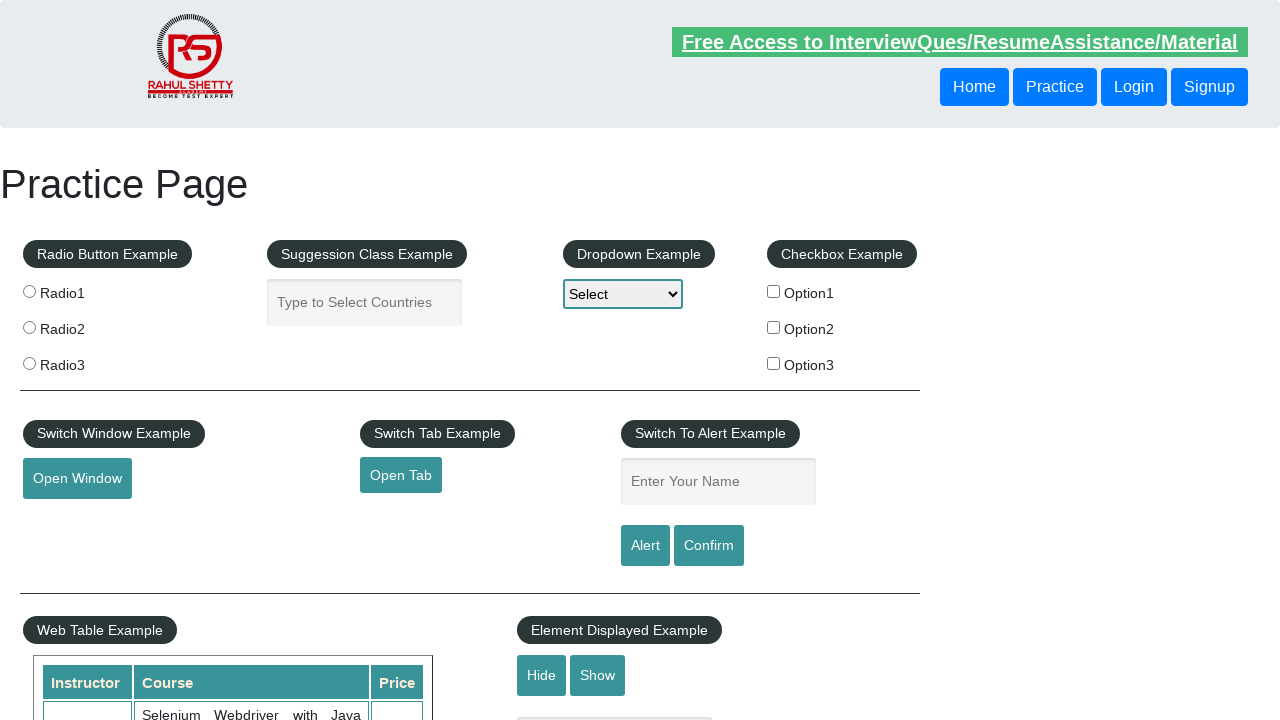

Set up dialog handler to dismiss confirmations
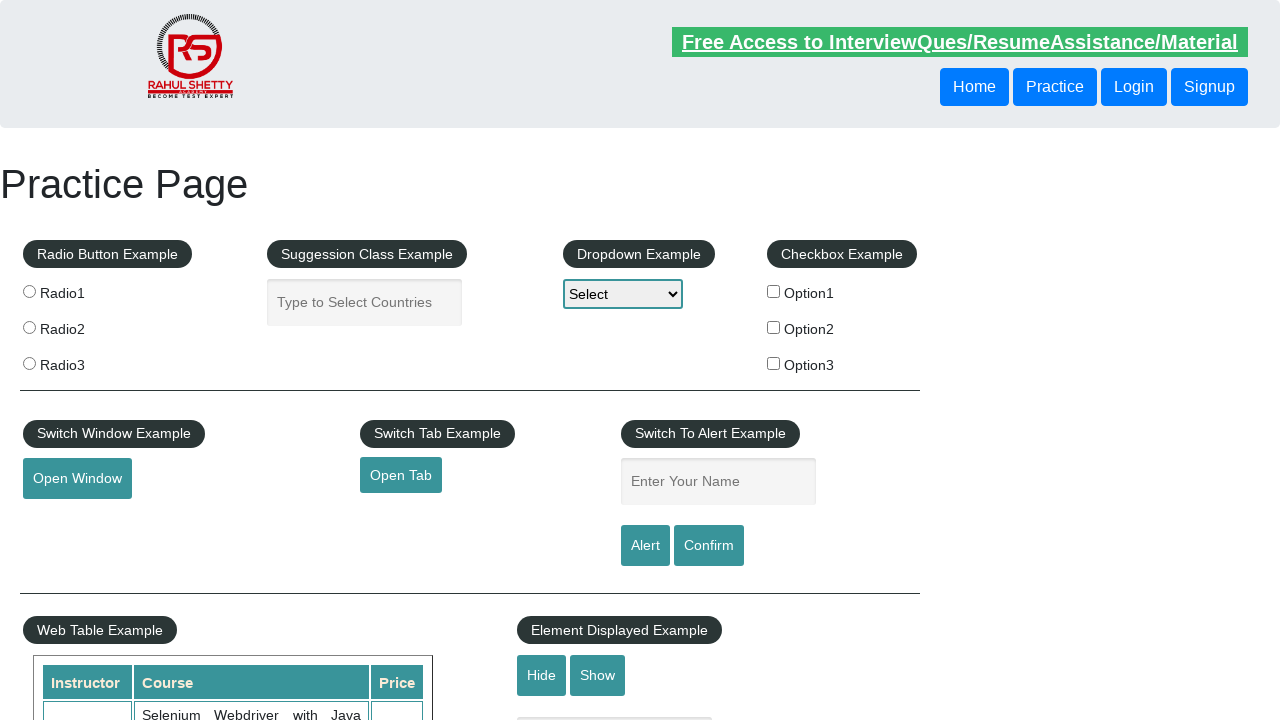

Waited 500ms for confirmation dialog to be handled
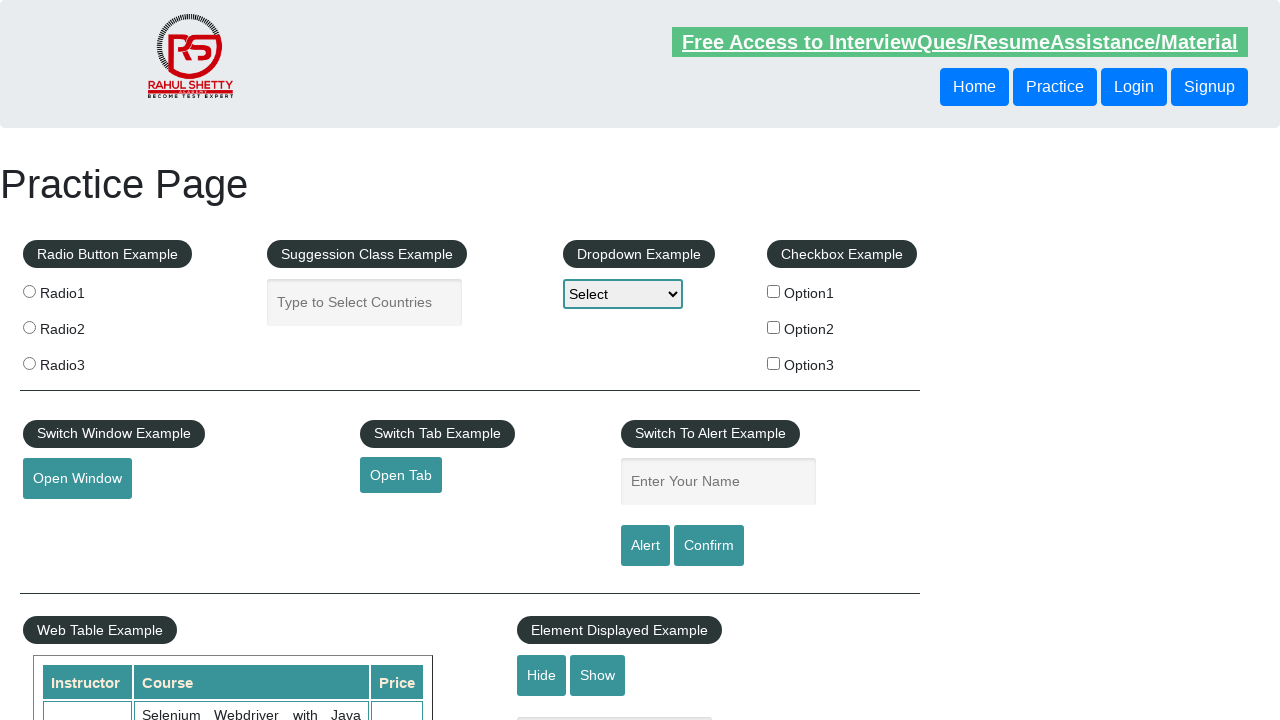

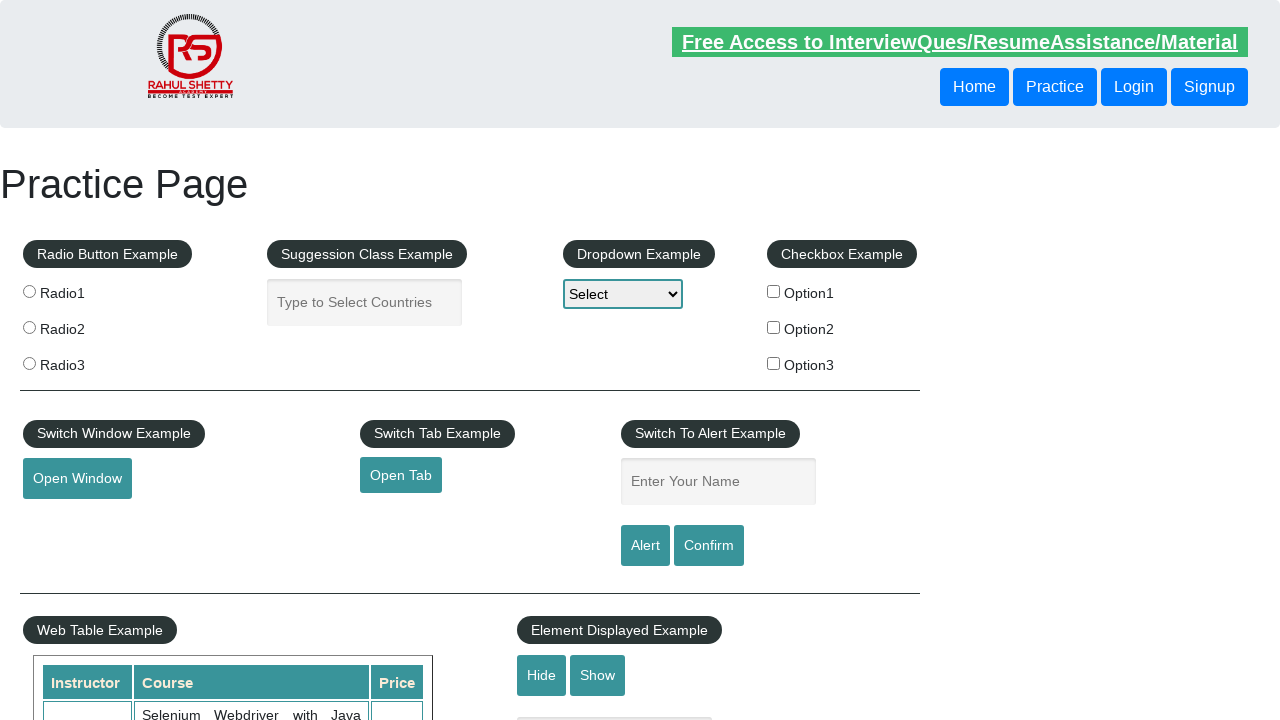